Fills in a phone number and count field on a web form and submits it by pressing Enter

Starting URL: https://mytoolstown.com/smsbomber/

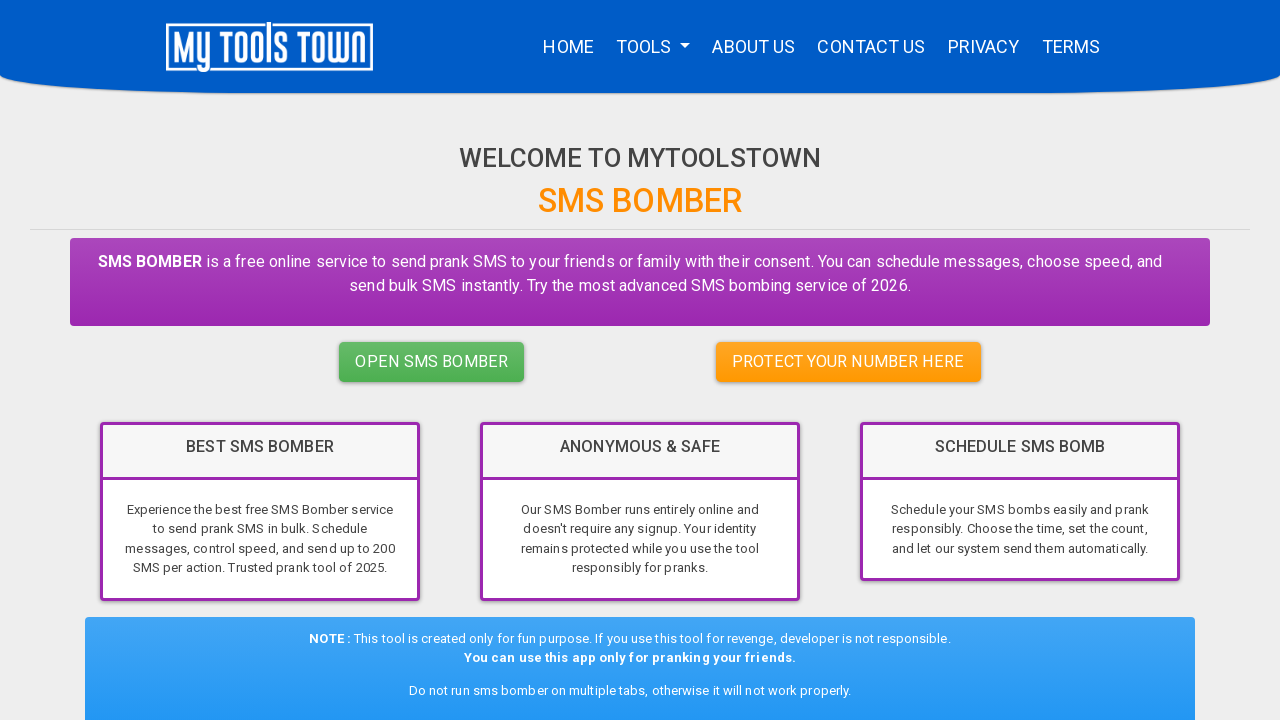

Filled mobile number field with '5551234567' on #mobno
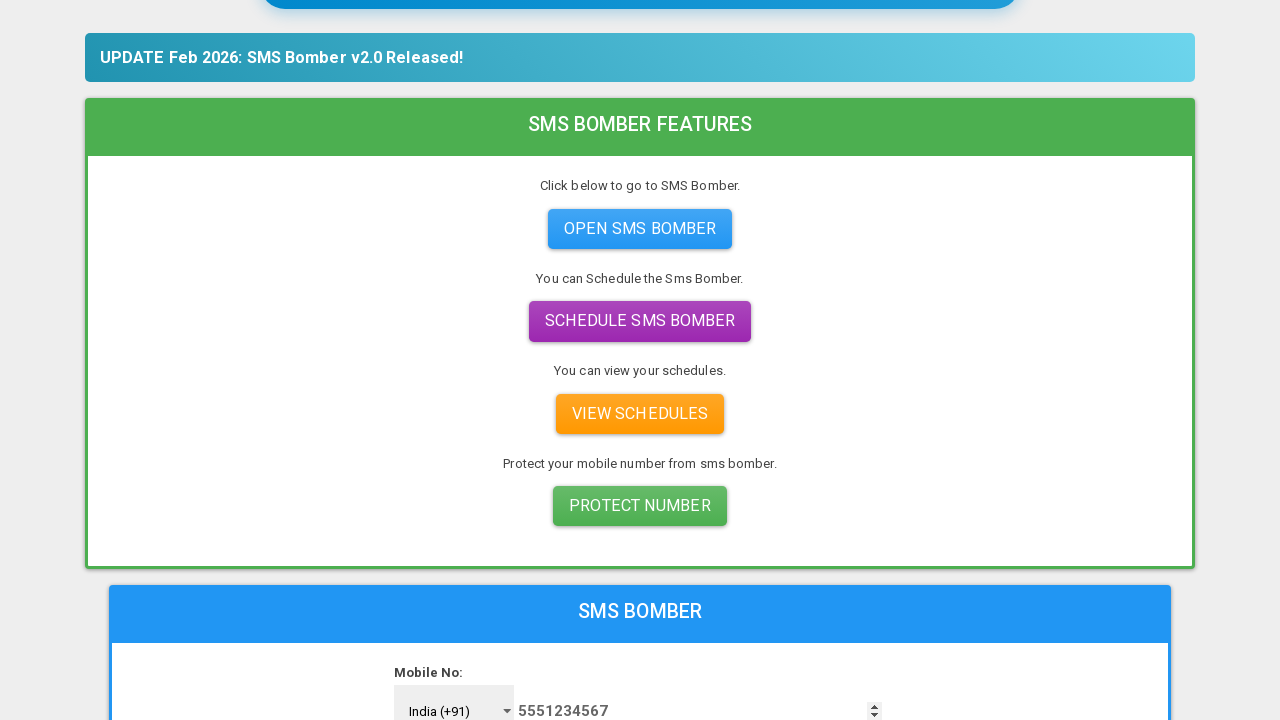

Filled count field with '1' on #count
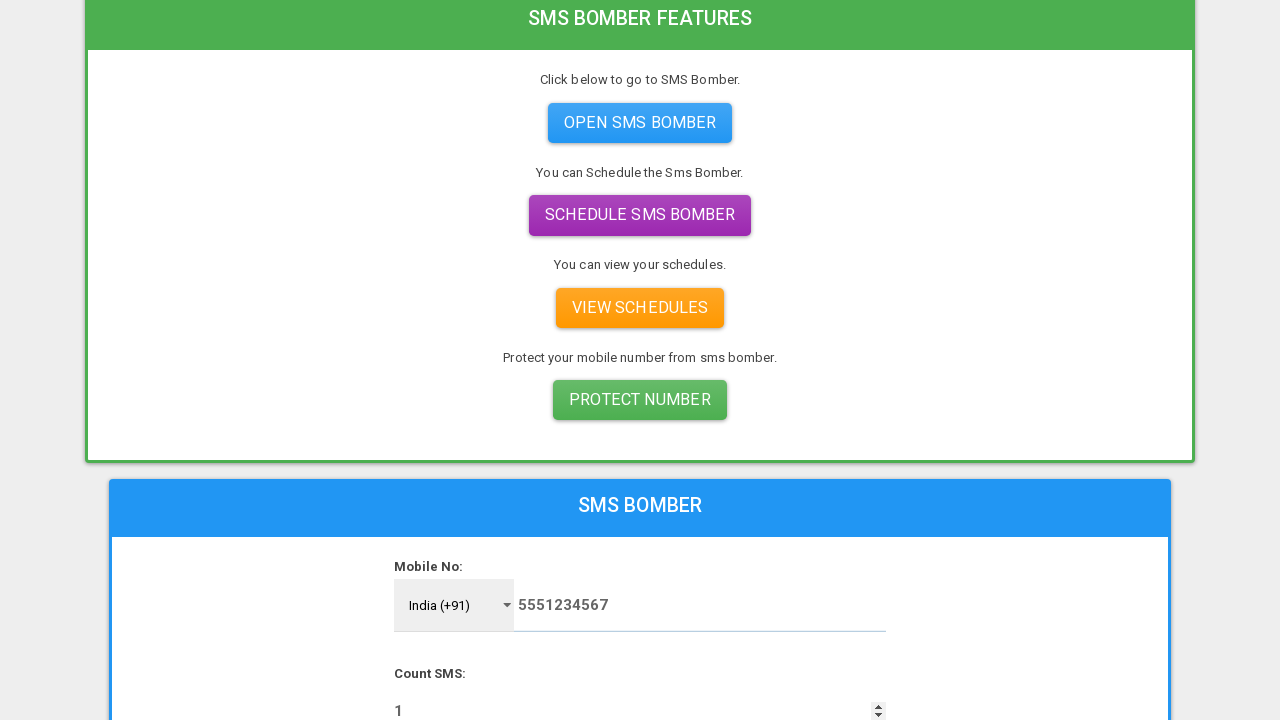

Pressed Enter to submit the form on #count
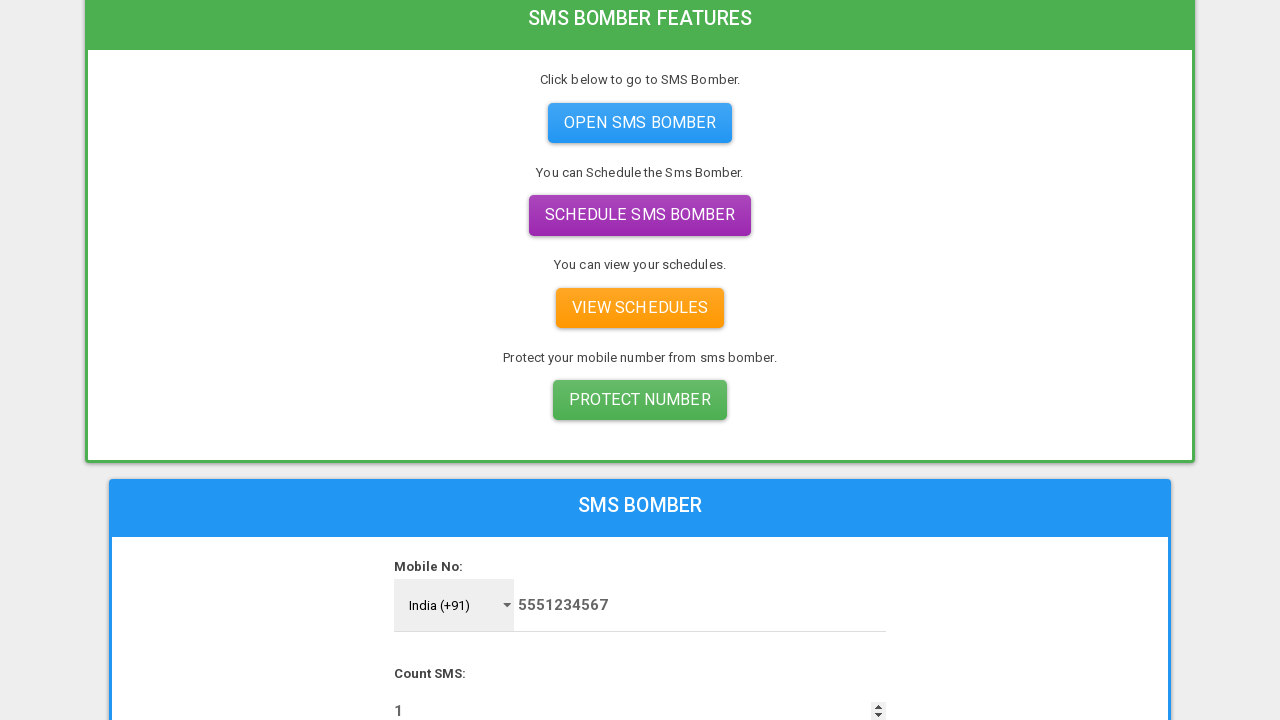

Waited 2 seconds for form submission to process
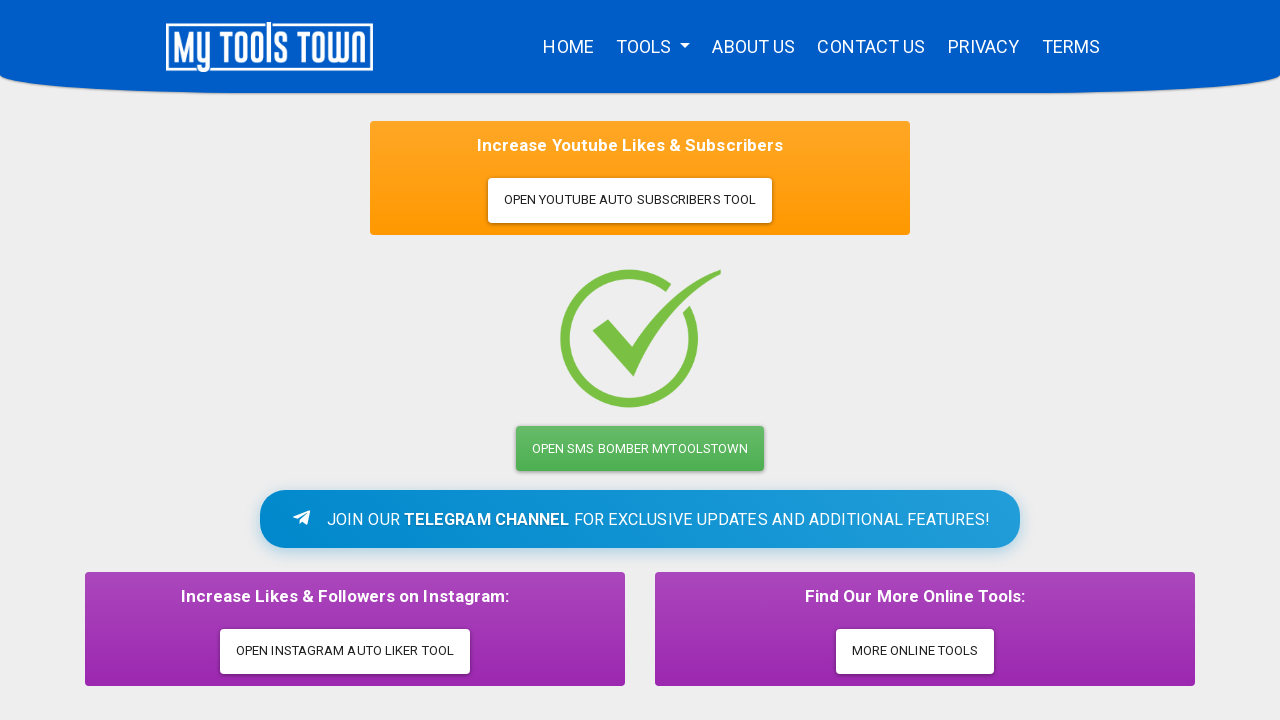

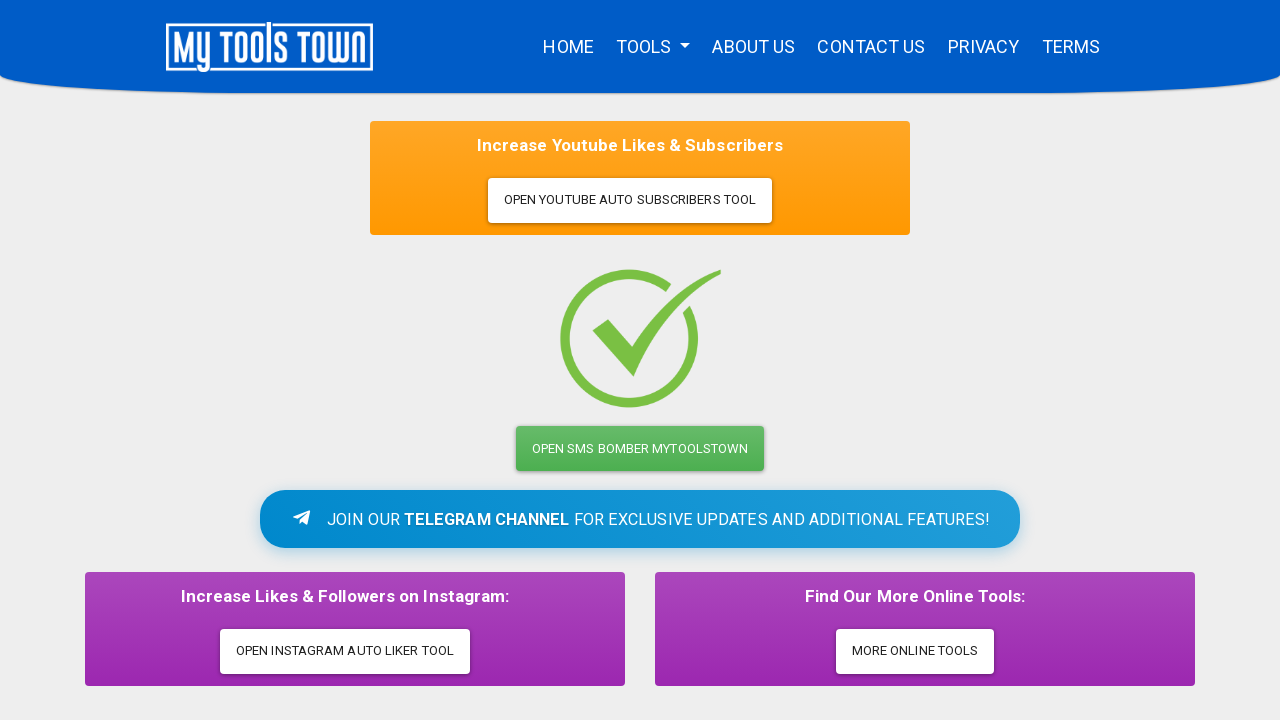